Tests Wikipedia search widget by entering "Selenium" as search term and clicking the search button

Starting URL: https://testautomationpractice.blogspot.com/

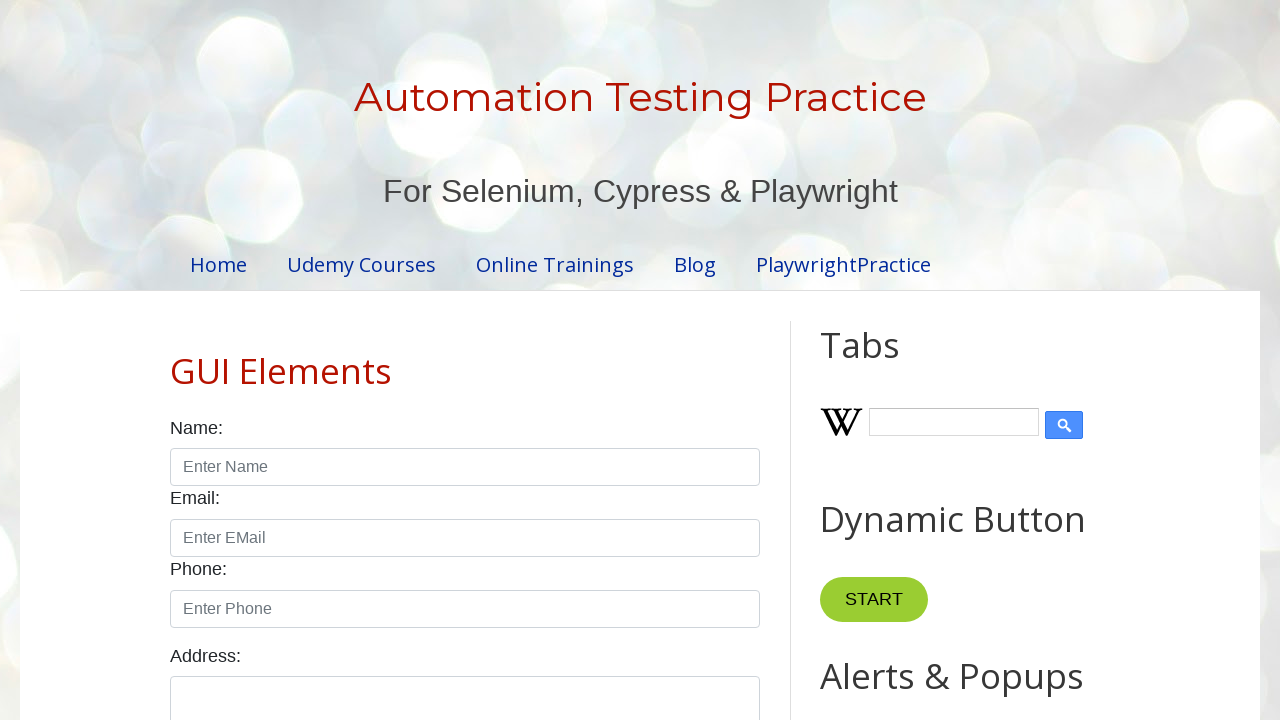

Filled Wikipedia search input with 'Selenium' on .wikipedia-search-input
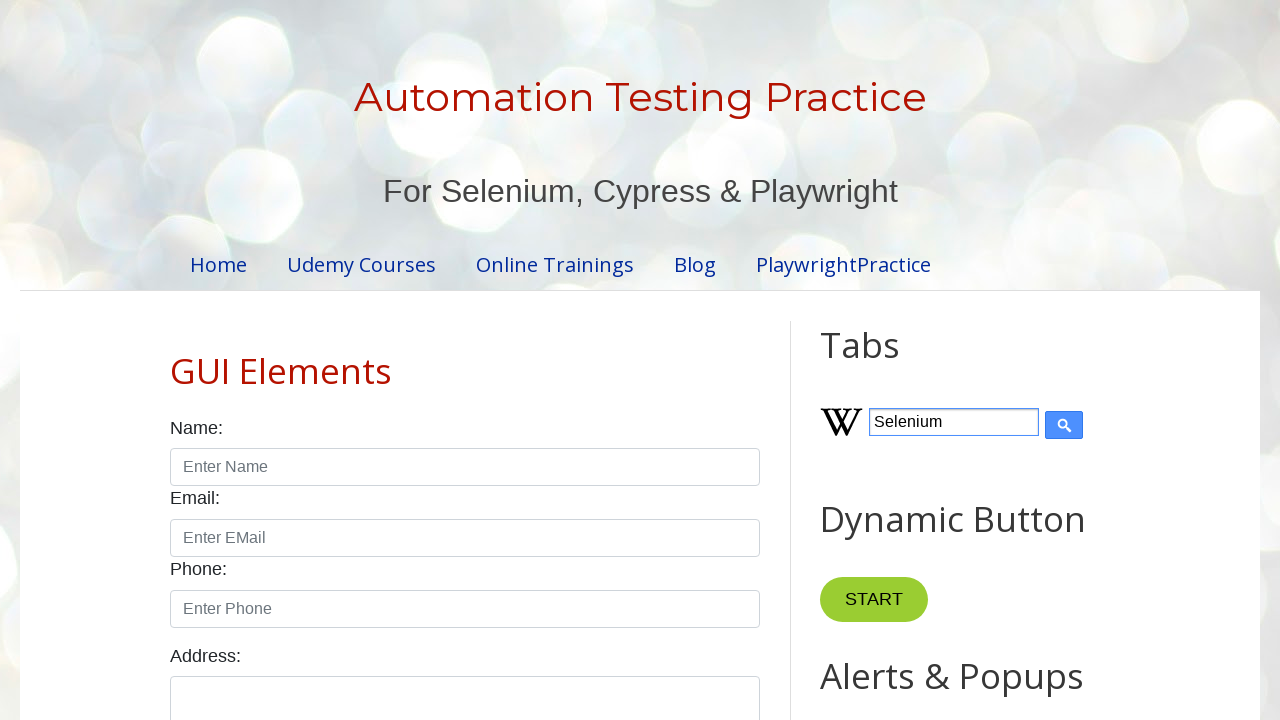

Clicked Wikipedia search button at (1064, 425) on .wikipedia-search-button
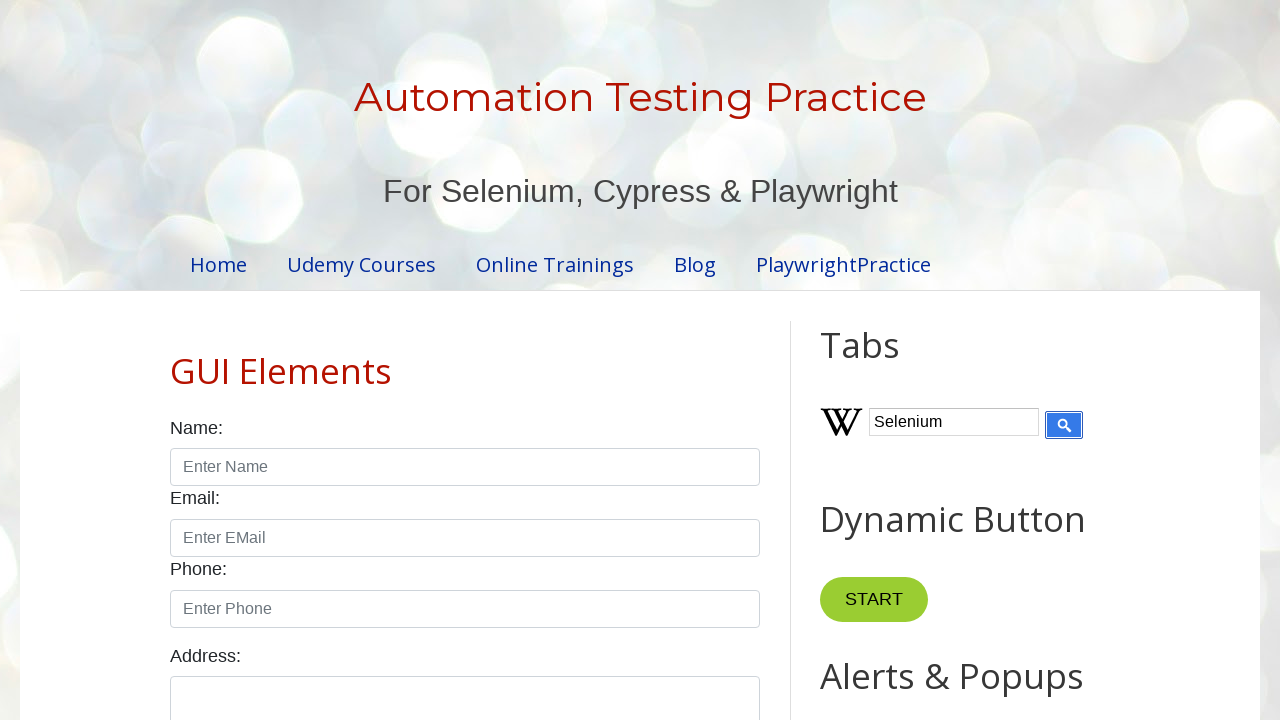

Search results appeared on page
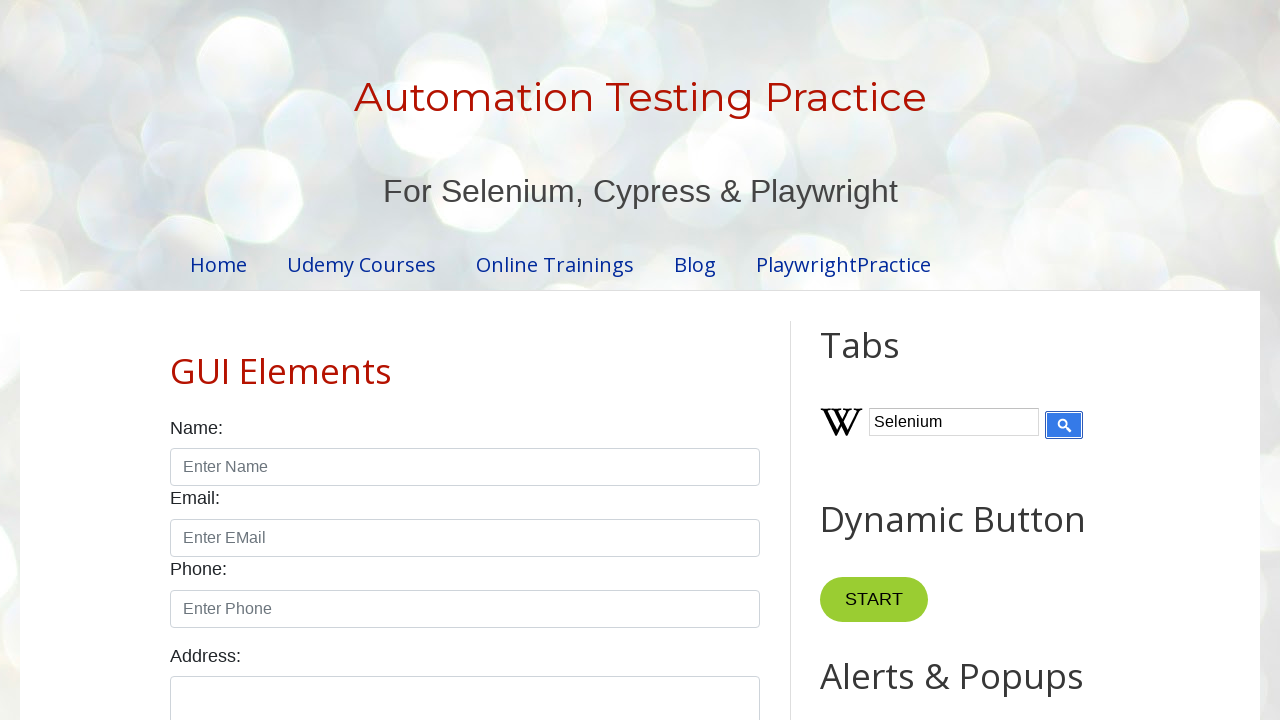

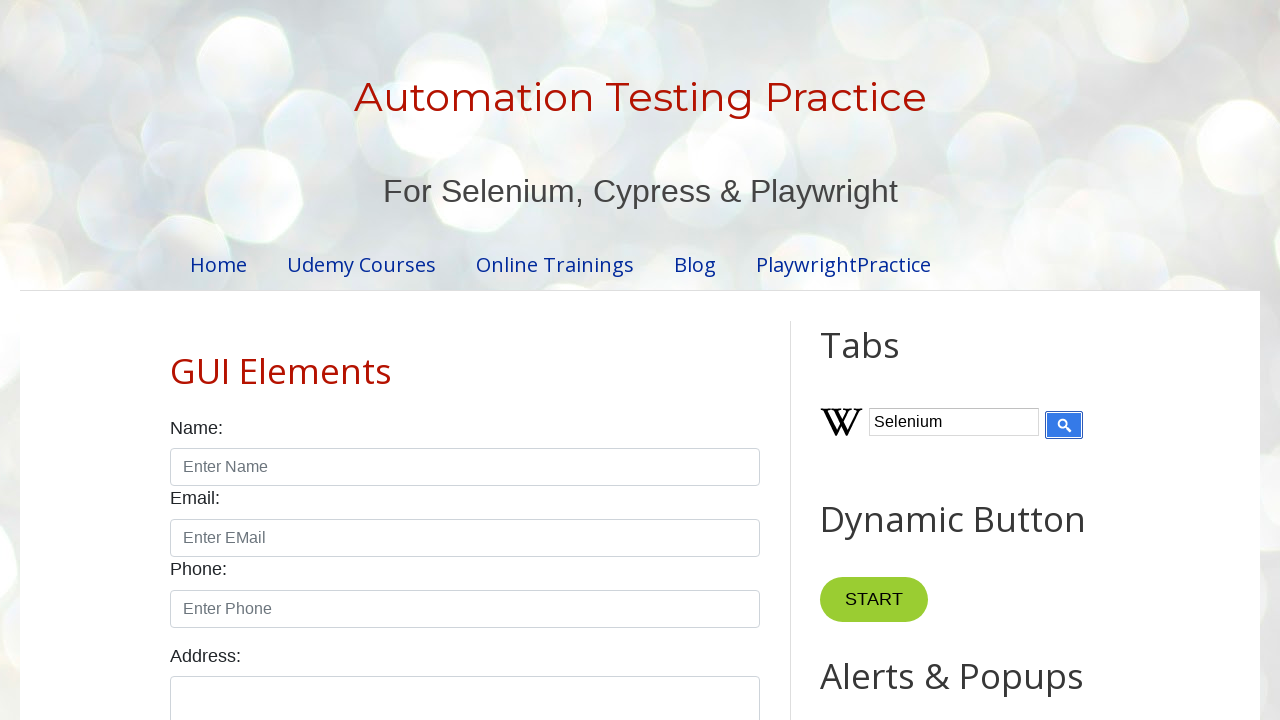